Tests the "Who We Serve" dropdown menu by clicking on each link (Students, Instructors, Book Authors, etc.) and verifying that each page loads correctly with a visible banner.

Starting URL: https://www.wiley.com/en-us

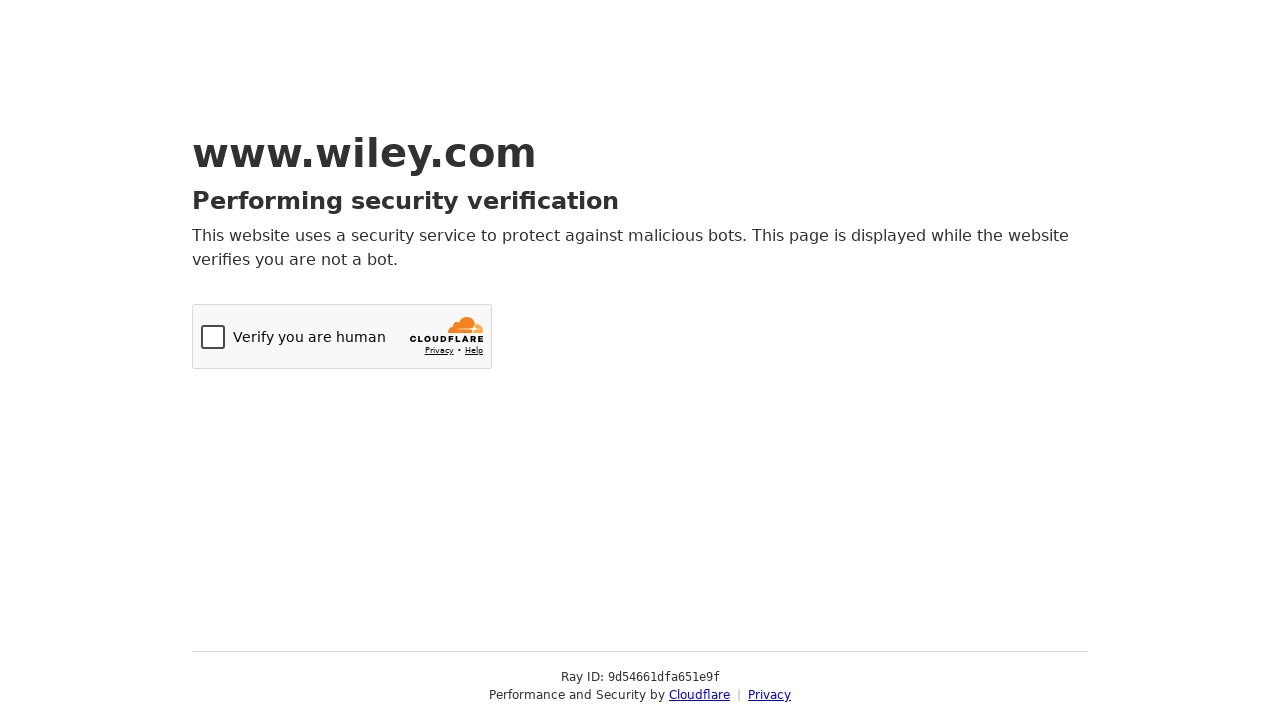

Location modal not present, continuing
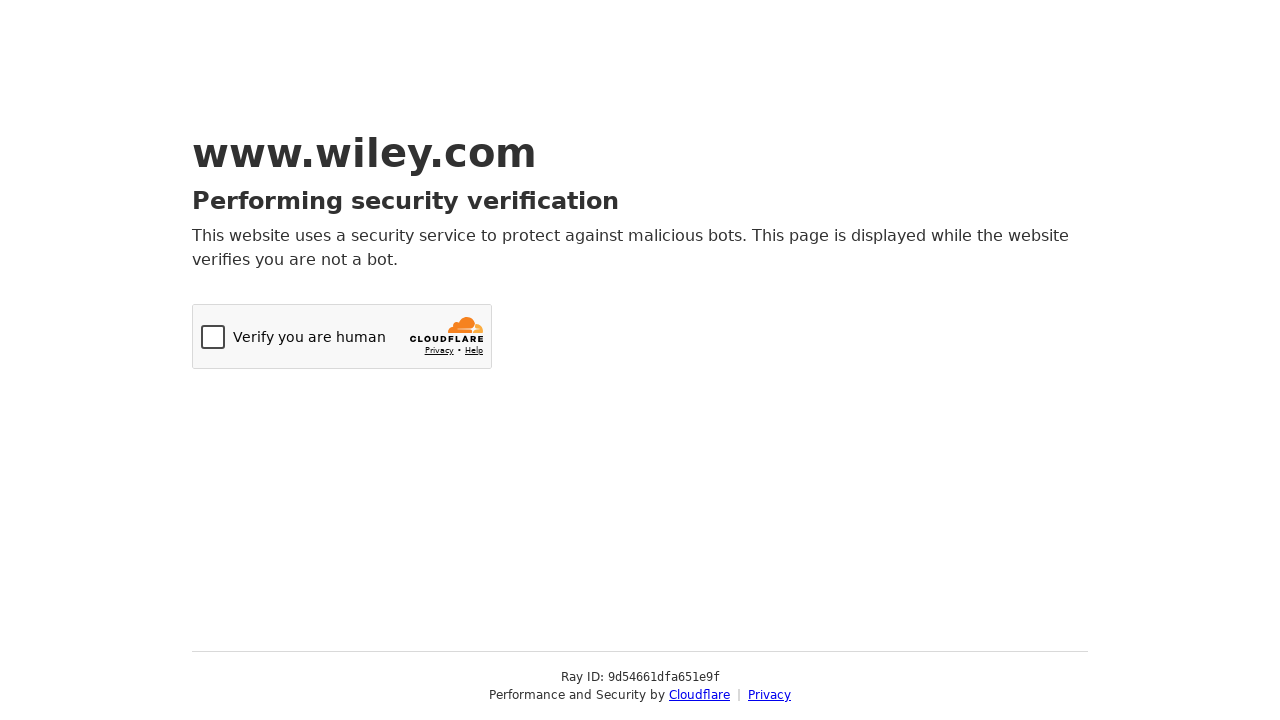

Found 0 links in Who We Serve dropdown
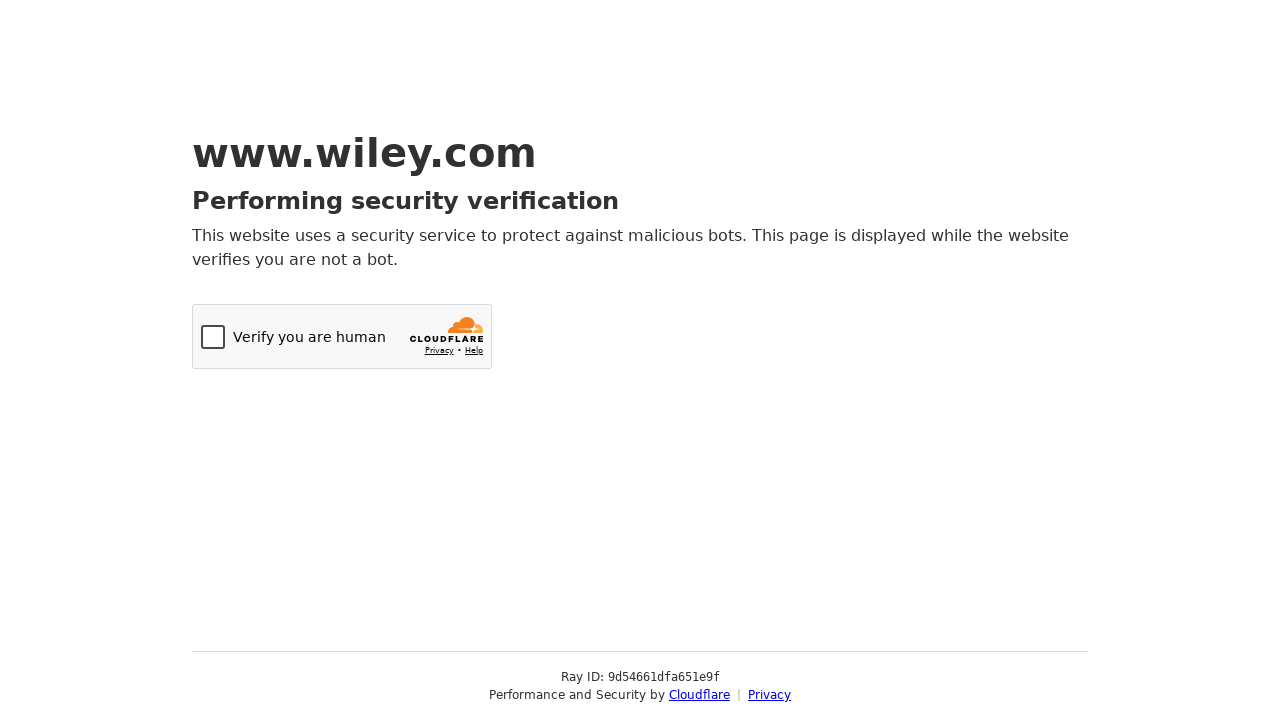

Navigated back to home page
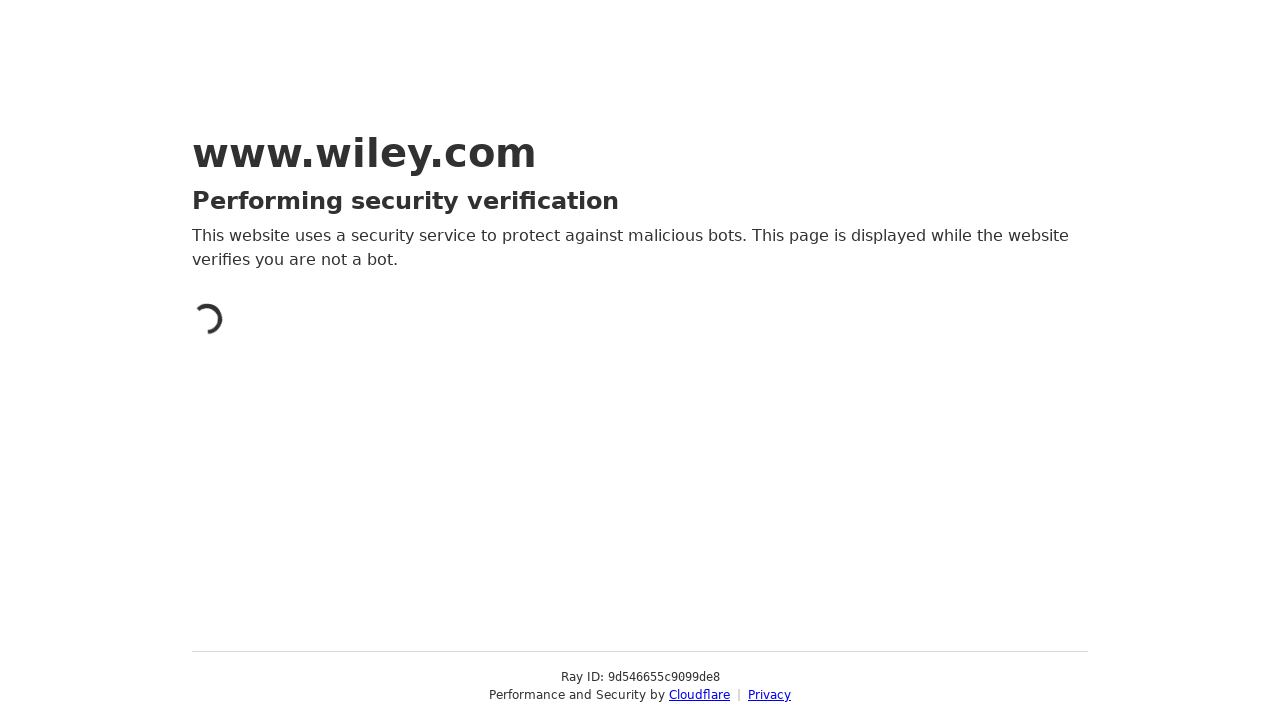

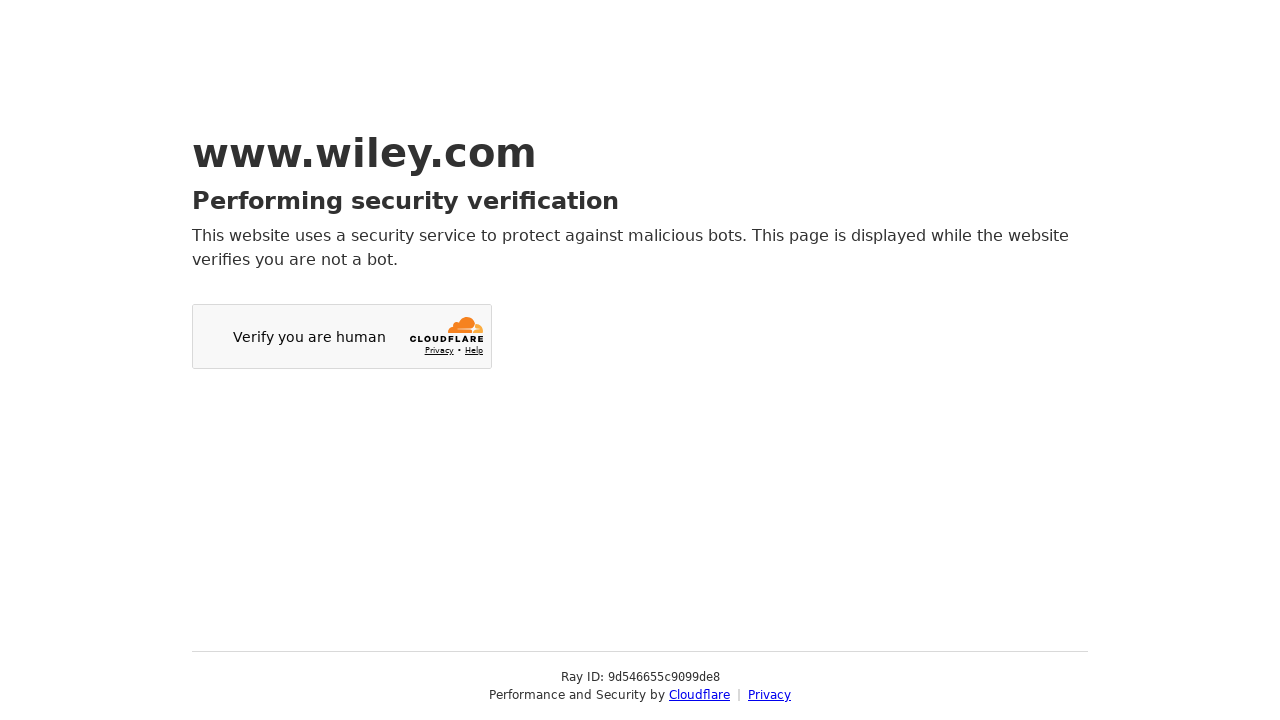